Tests flight booking form by selecting origin and destination cities, choosing a date, increasing passenger count, selecting currency, checking a checkbox, and submitting the search

Starting URL: https://rahulshettyacademy.com/dropdownsPractise/

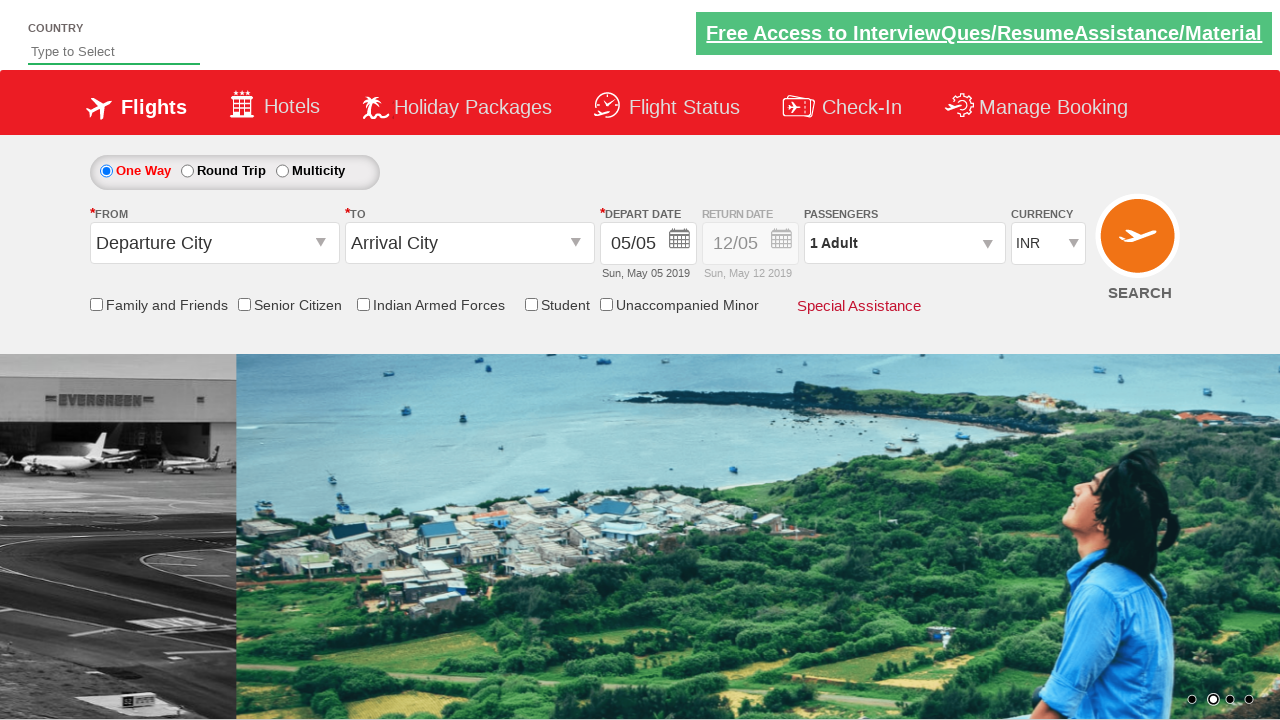

Clicked origin station dropdown at (214, 243) on #ctl00_mainContent_ddl_originStation1_CTXT
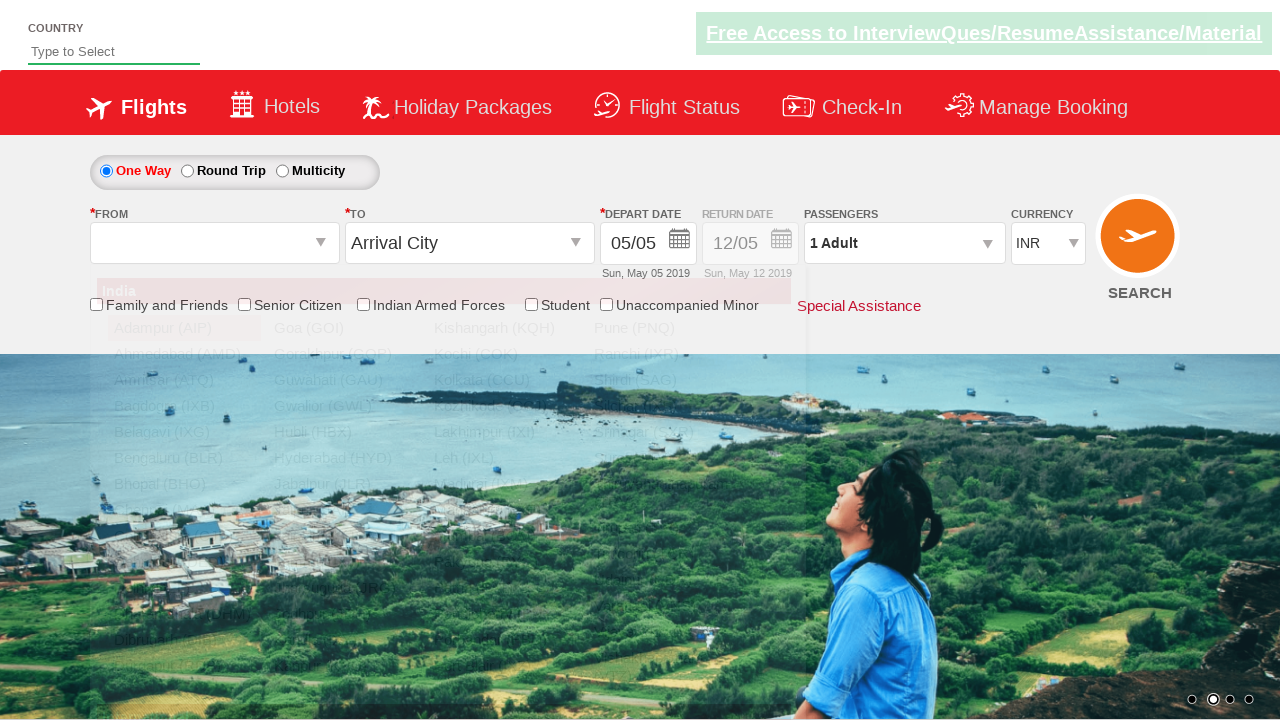

Selected Bangalore (BLR) as origin city at (184, 458) on a[value='BLR']
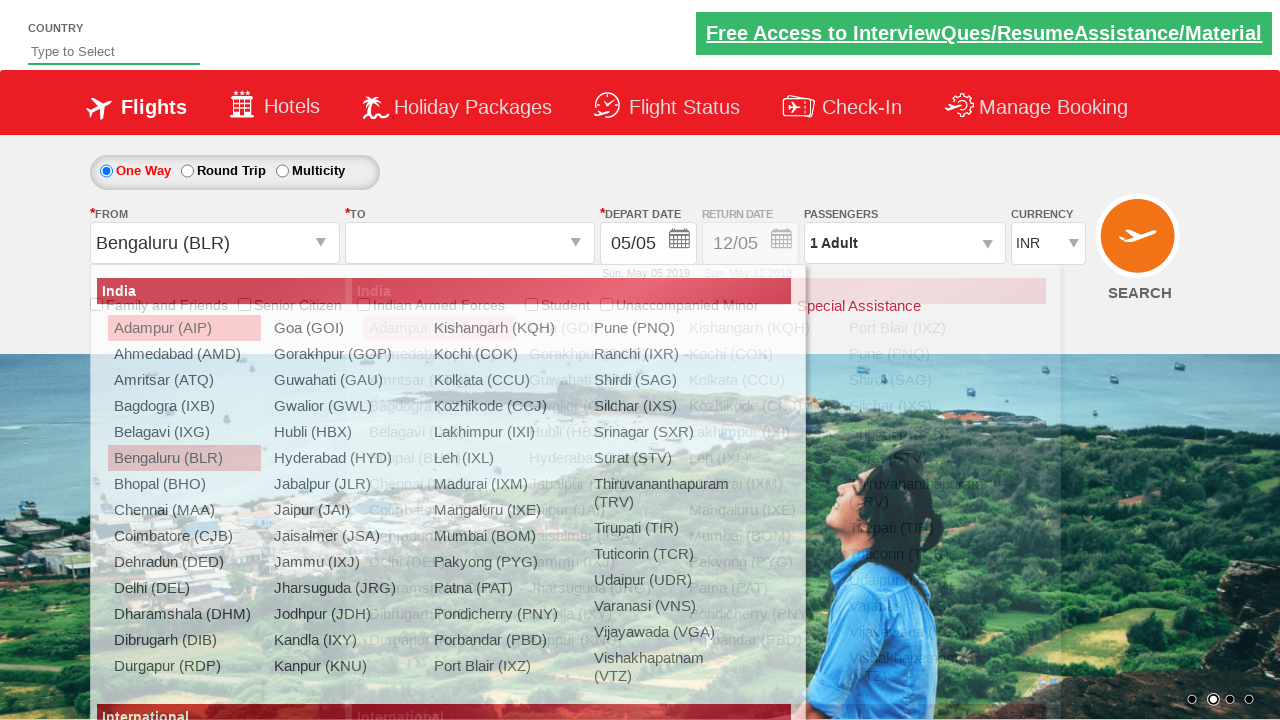

Selected Delhi (DEL) as destination city at (439, 562) on div#glsctl00_mainContent_ddl_destinationStation1_CTNR a[value='DEL']
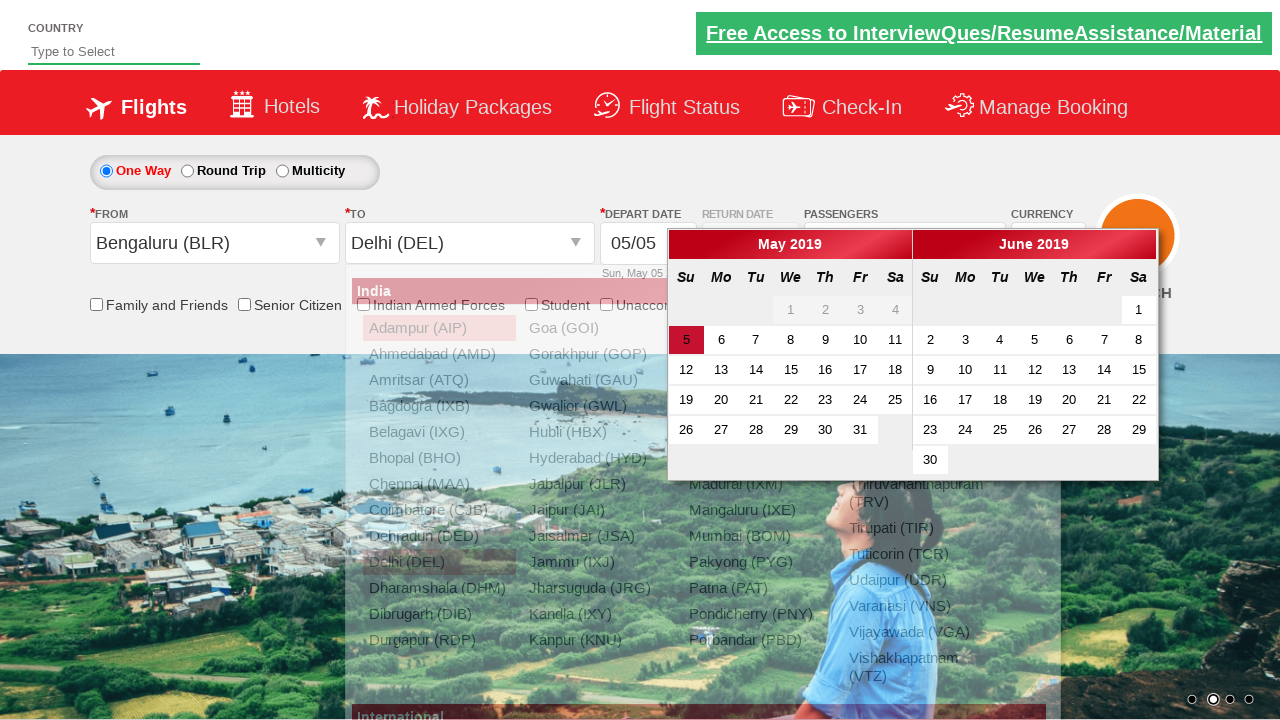

Selected departure date from calendar at (756, 430) on xpath=/html[1]/body[1]/div[1]/div[1]/table[1]/tbody[1]/tr[5]/td[3]/a[1]
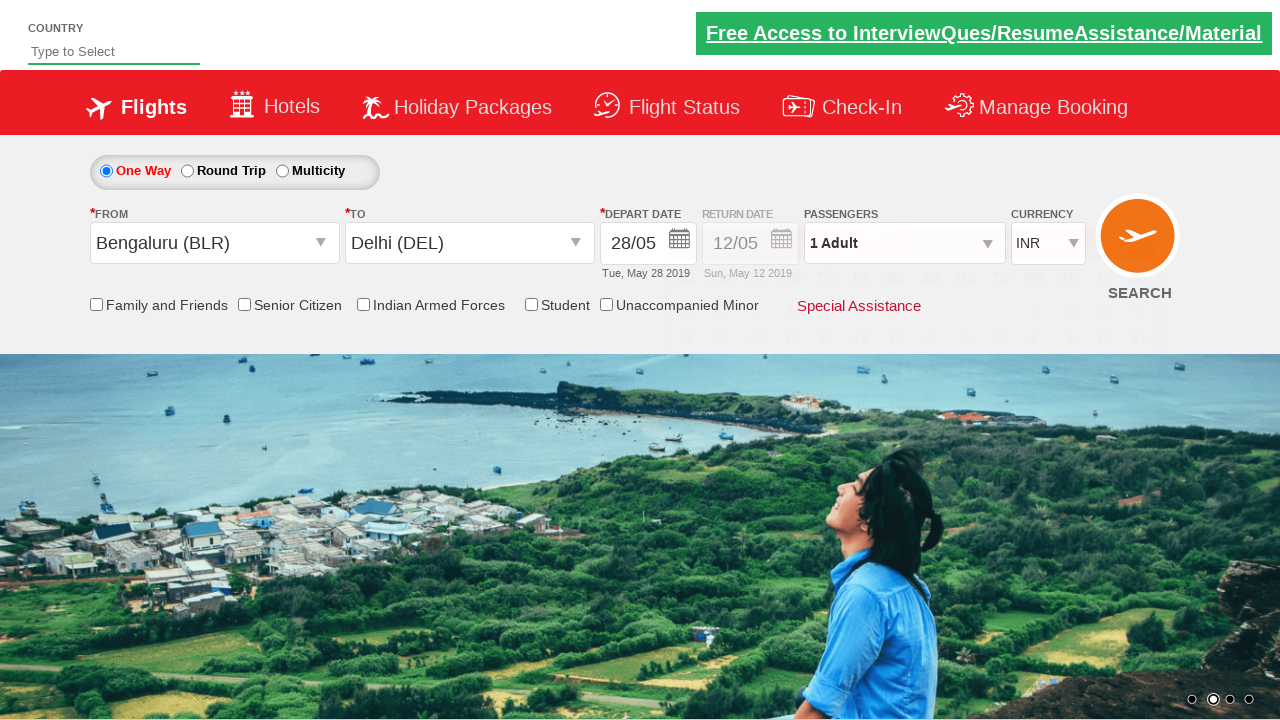

Clicked passenger info dropdown at (904, 243) on #divpaxinfo
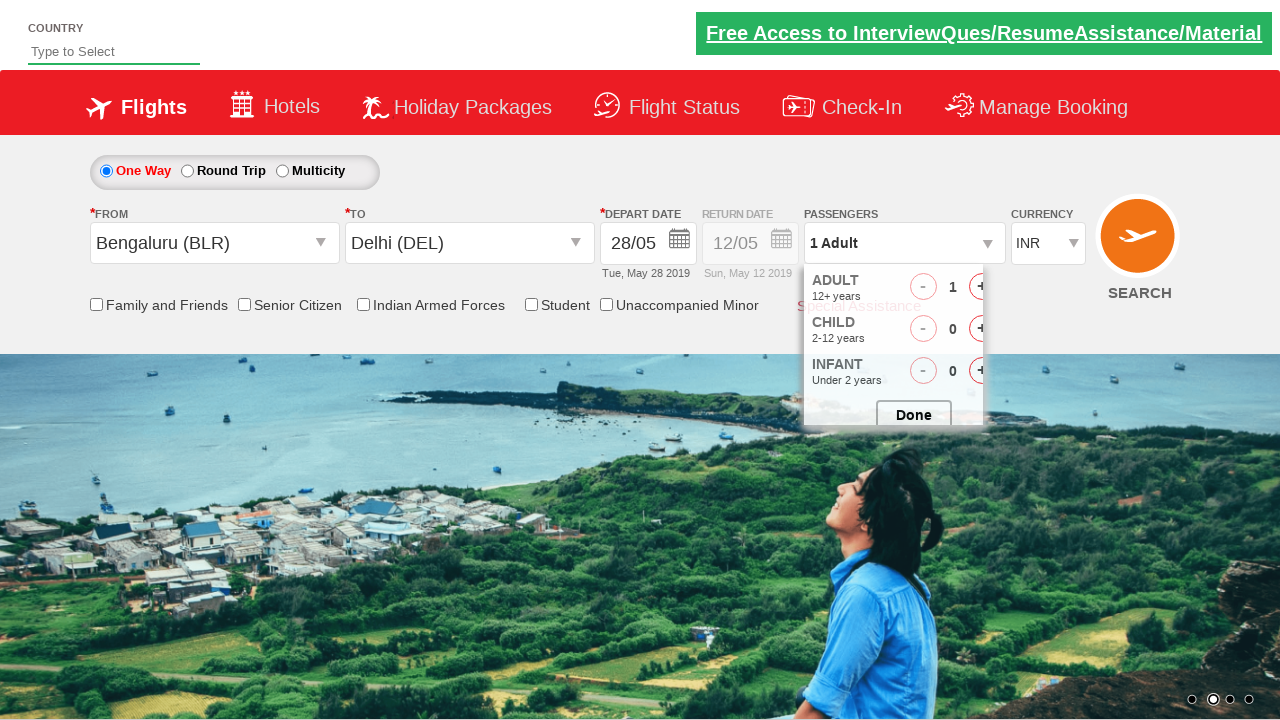

Clicked adult section in passenger info at (908, 290) on #divAdult
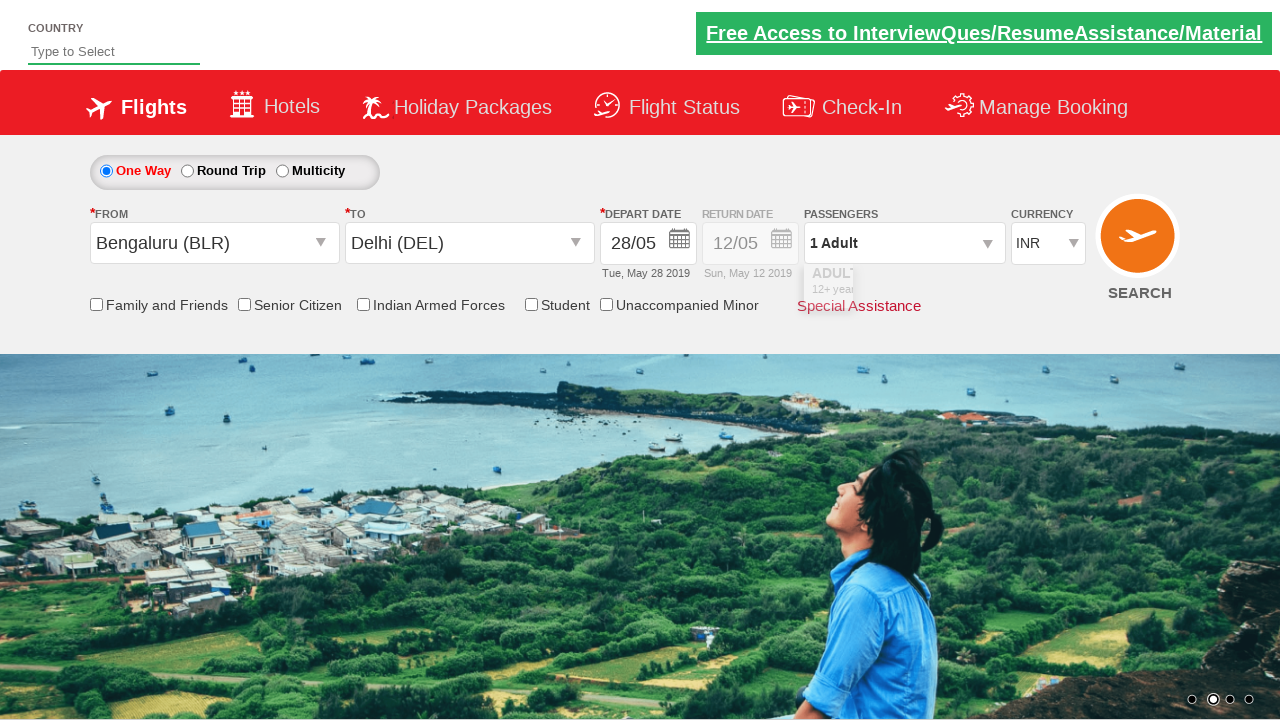

Clicked passenger info again to confirm selection at (904, 243) on #divpaxinfo
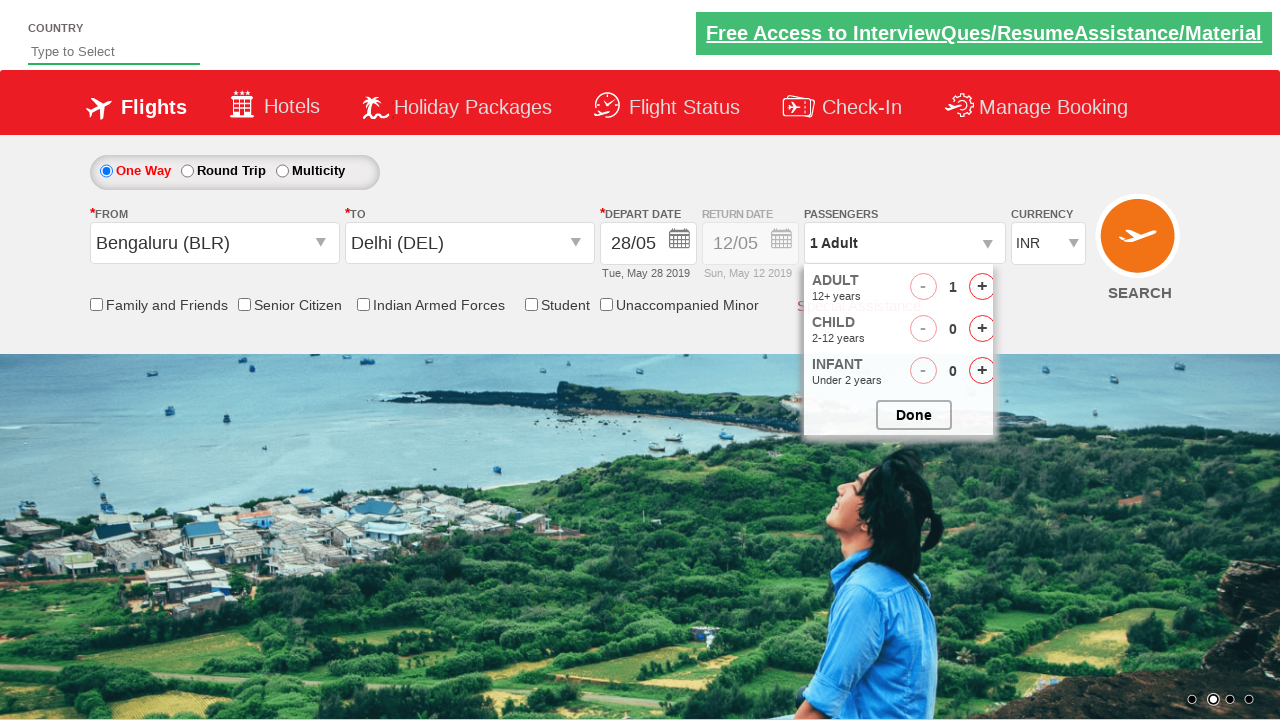

Increased adult passenger count (iteration 1/4) at (982, 288) on #hrefIncAdt
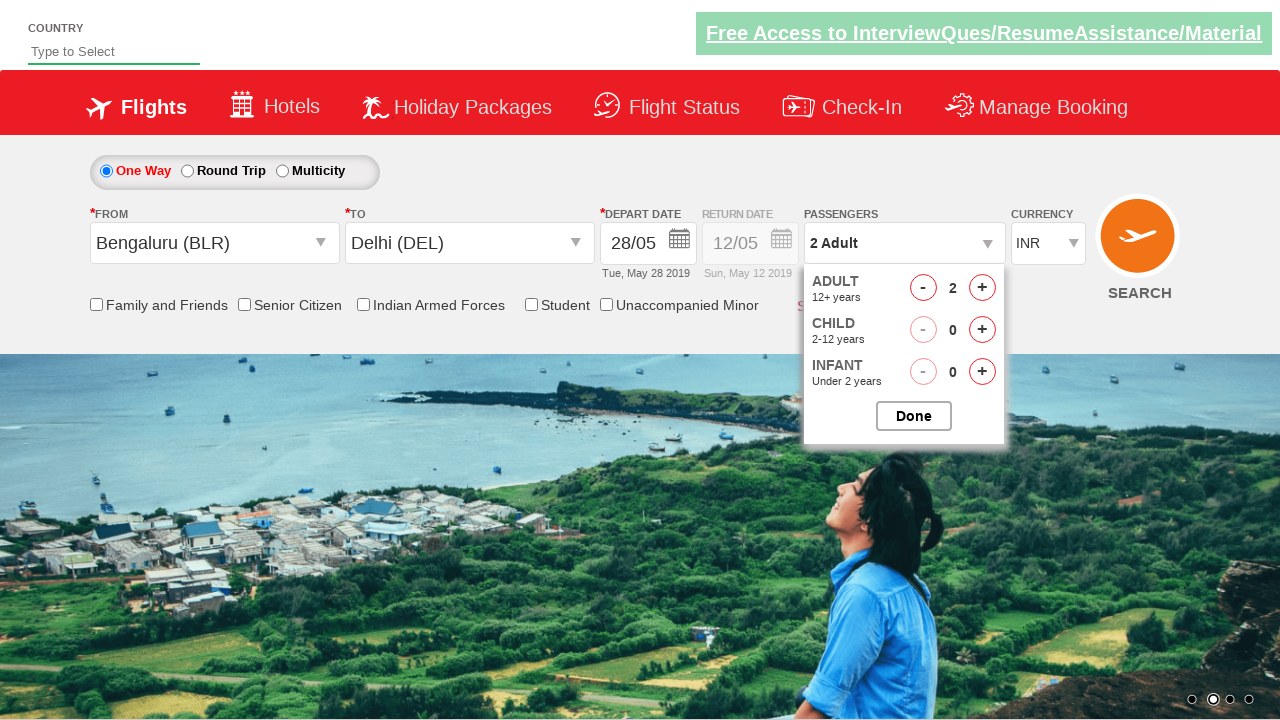

Increased adult passenger count (iteration 2/4) at (982, 288) on #hrefIncAdt
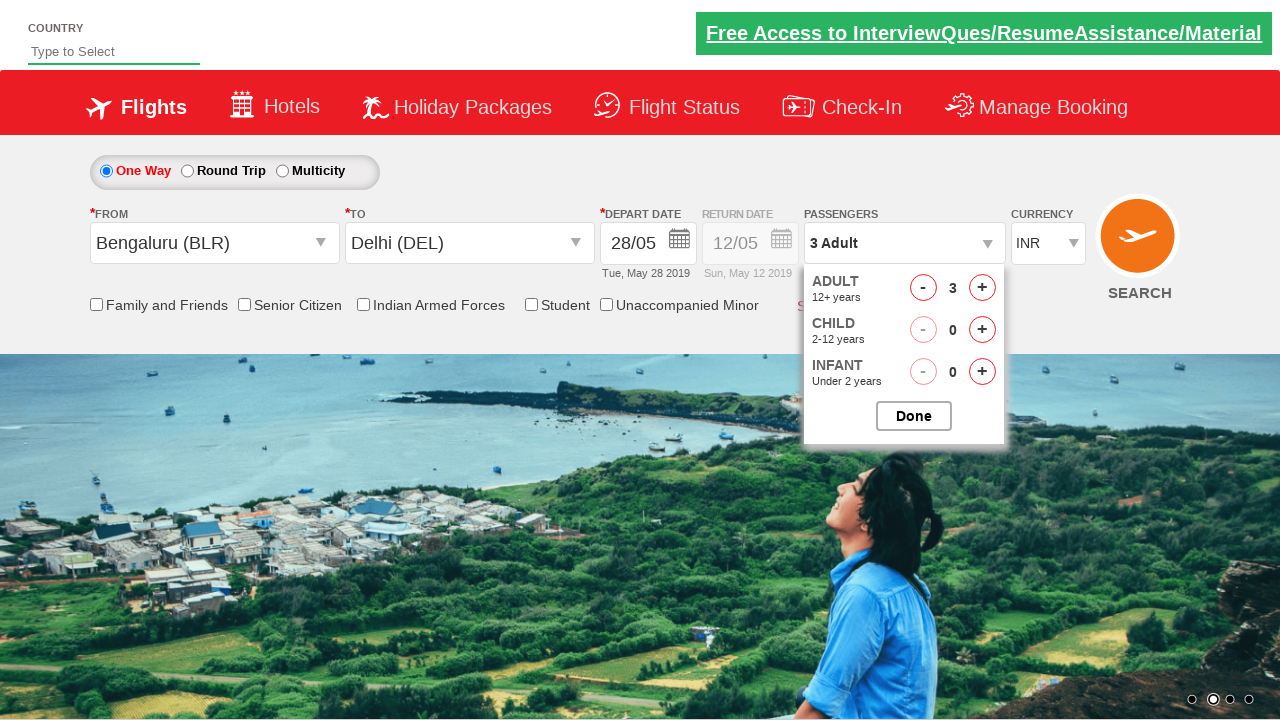

Increased adult passenger count (iteration 3/4) at (982, 288) on #hrefIncAdt
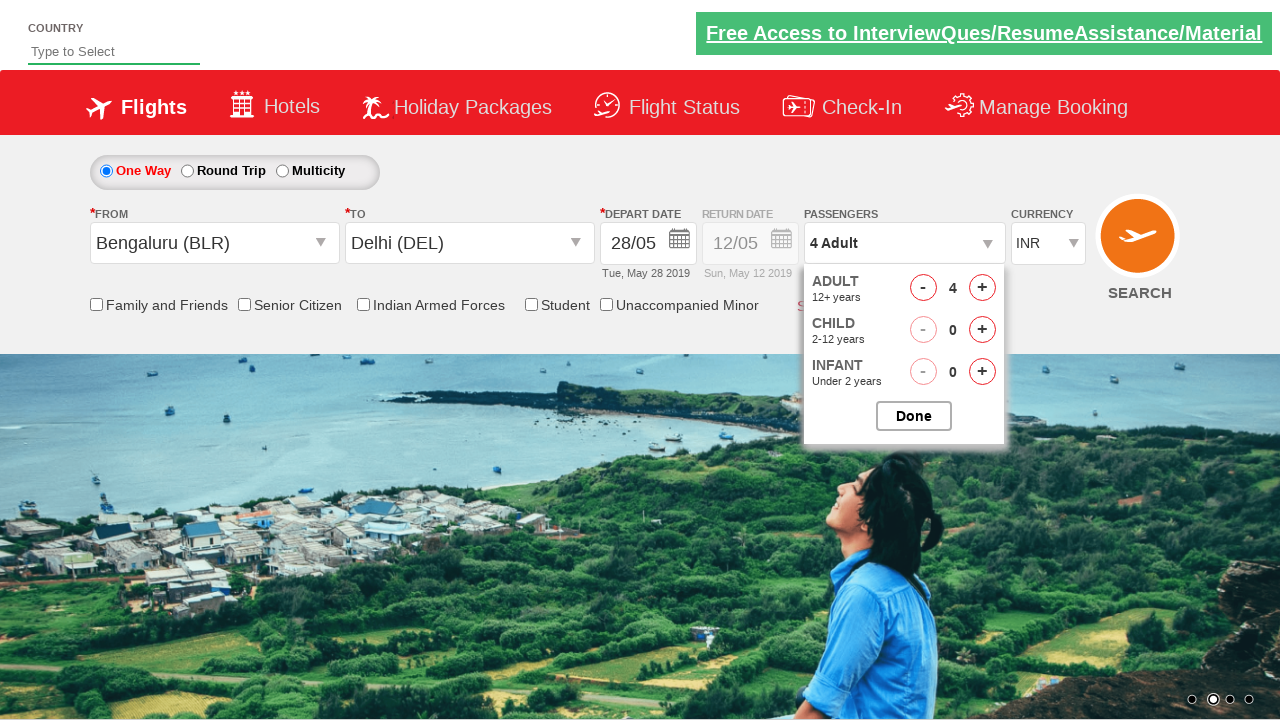

Increased adult passenger count (iteration 4/4) at (982, 288) on #hrefIncAdt
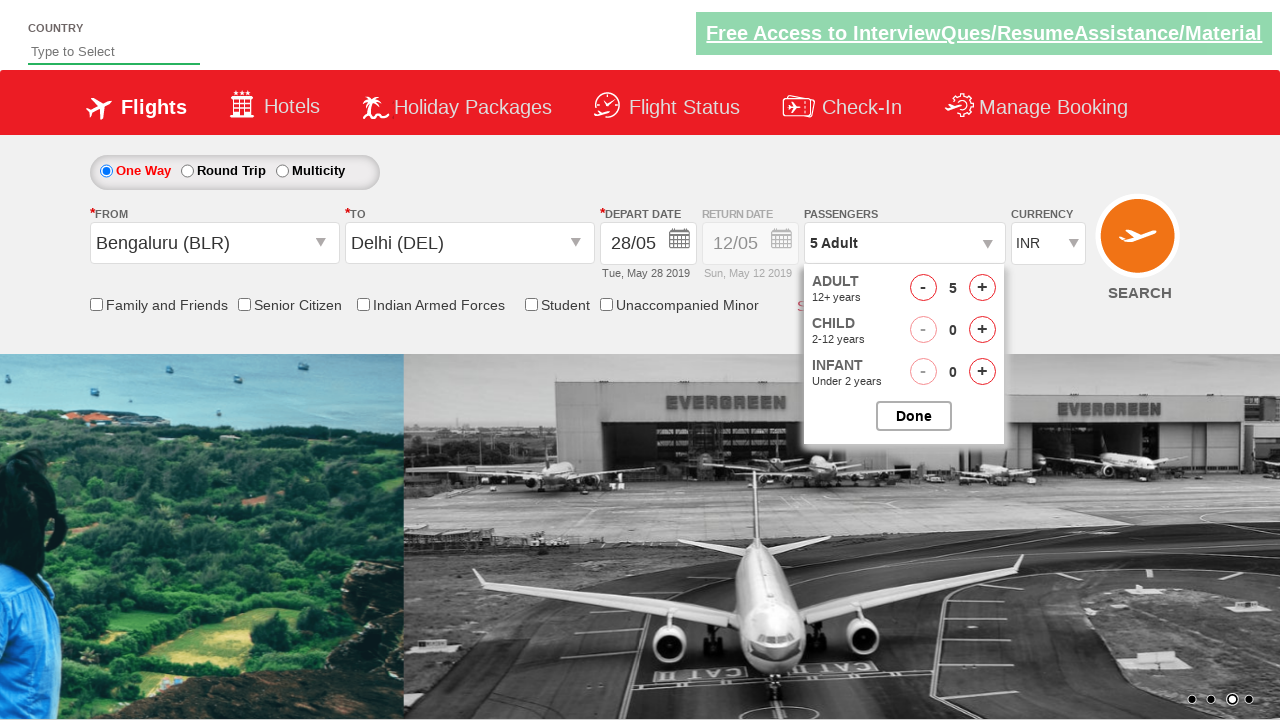

Selected currency from dropdown (index 2) on #ctl00_mainContent_DropDownListCurrency
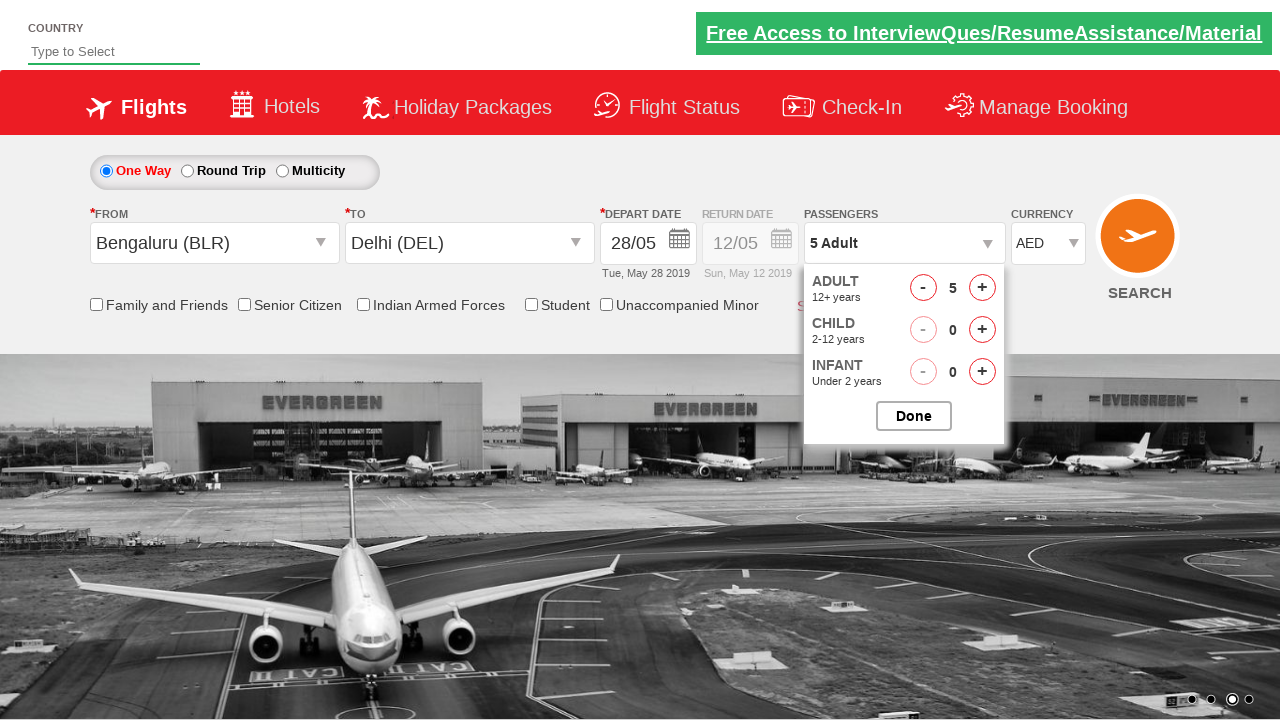

Checked friends and family checkbox at (96, 304) on #ctl00_mainContent_chk_friendsandfamily
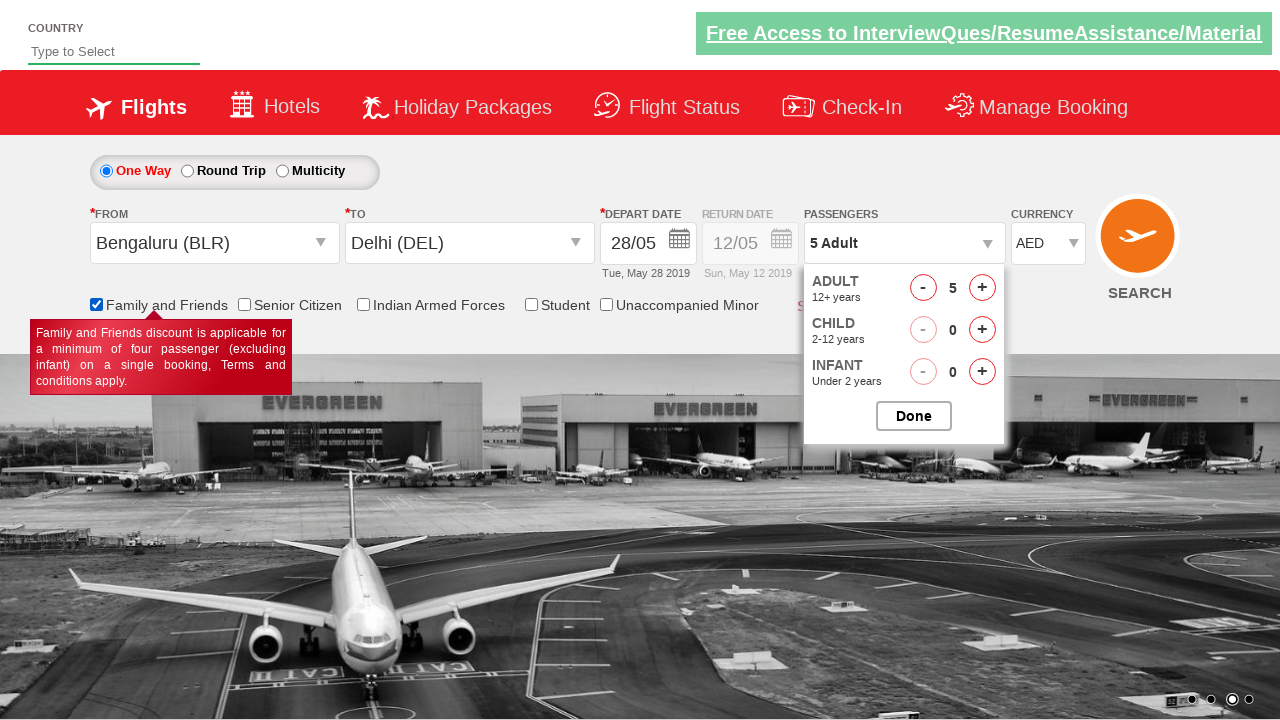

Clicked find flights button to submit search at (1140, 245) on #ctl00_mainContent_btn_FindFlights
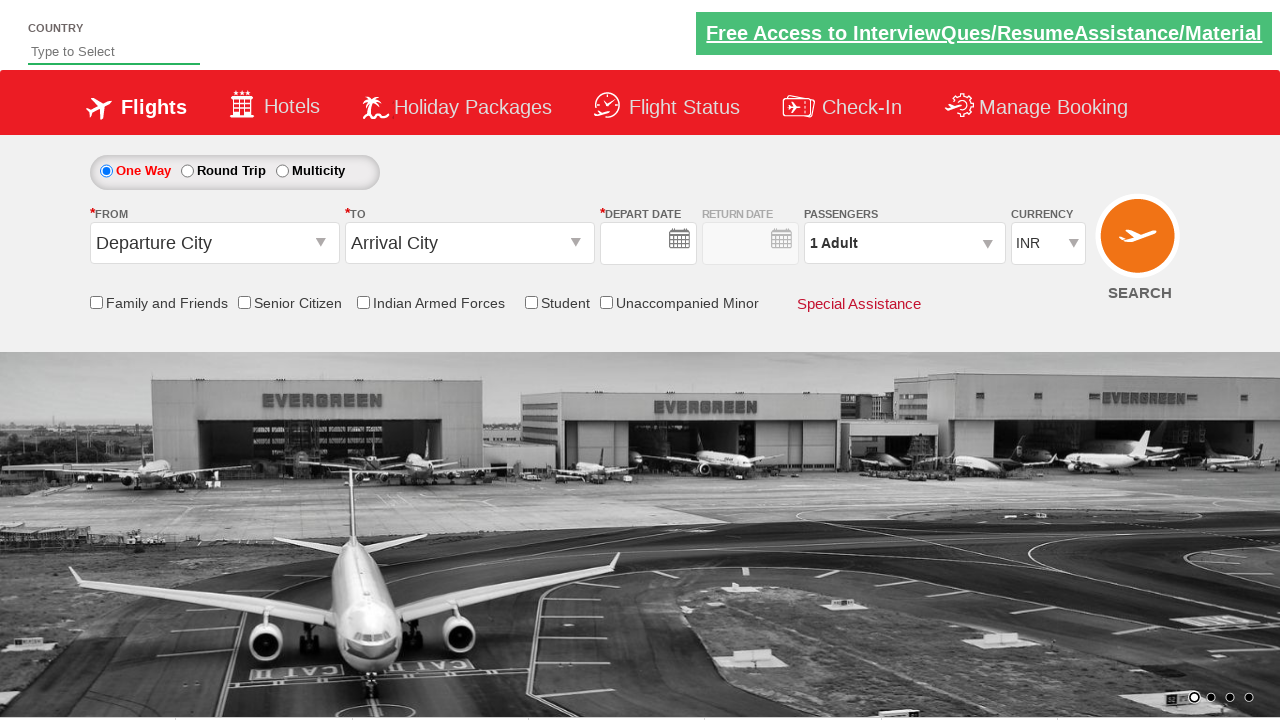

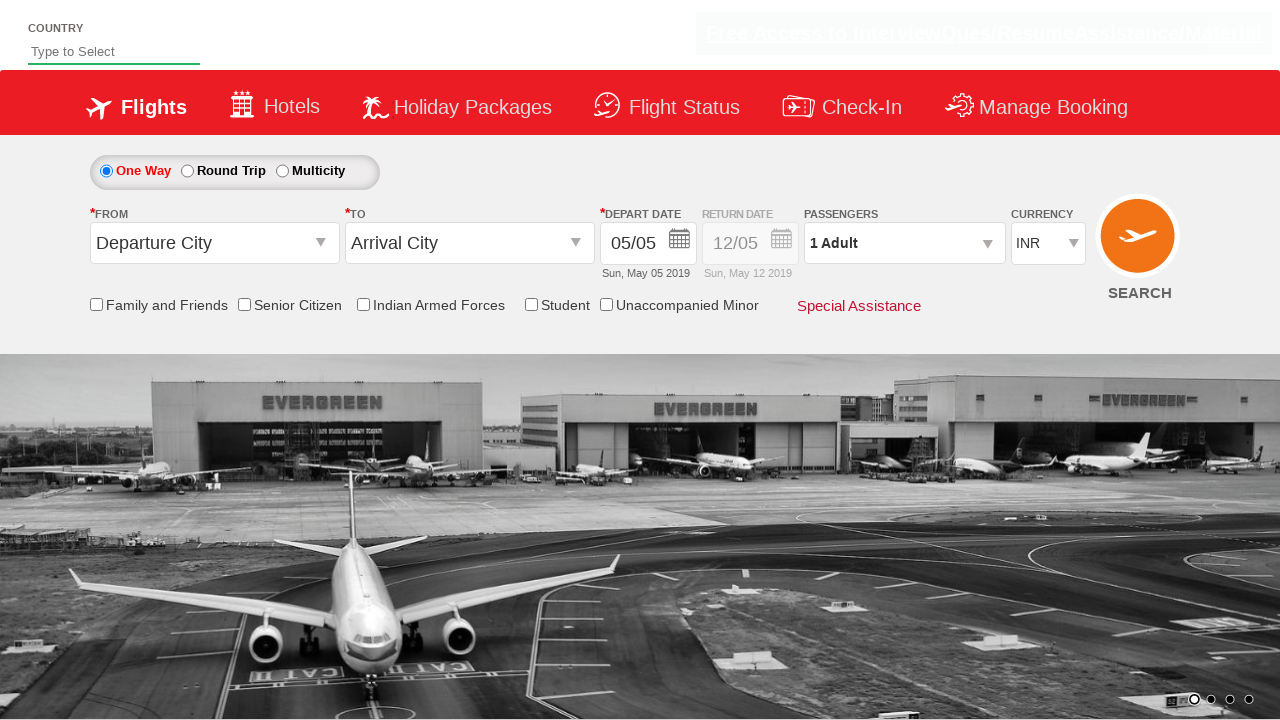